Tests a payment form submission with a valid card that results in a Confirmed status on the payment sandbox.

Starting URL: https://sandbox.cardpay.com/MI/cardpayment2.html?orderXml=PE9SREVSIFdBTExFVF9JRD0nODI5OScgT1JERVJfTlVNQkVSPSc0NTgyMTEnIEFNT1VOVD0nMjkxLjg2JyBDVVJSRU5DWT0nRVVSJyAgRU1BSUw9J2N1c3RvbWVyQGV4YW1wbGUuY29tJz4KPEFERFJFU1MgQ09VTlRSWT0nVVNBJyBTVEFURT0nTlknIFpJUD0nMTAwMDEnIENJVFk9J05ZJyBTVFJFRVQ9JzY3NyBTVFJFRVQnIFBIT05FPSc4NzY5OTA5MCcgVFlQRT0nQklMTElORycvPgo8L09SREVSPg==&sha512=998150a2b27484b776a1628bfe7505a9cb430f276dfa35b14315c1c8f03381a90490f6608f0dcff789273e05926cd782e1bb941418a9673f43c47595aa7b8b0d

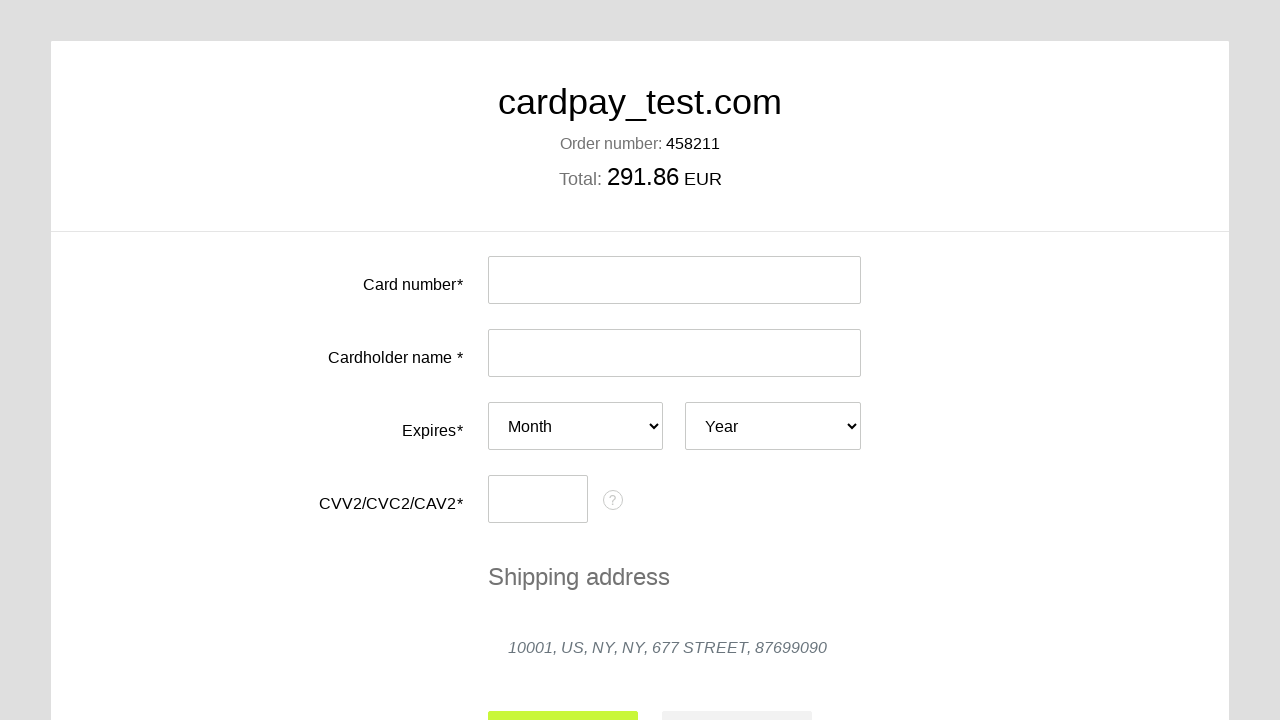

Filled card number field with valid test card 4000000000000036 on #input-card-number
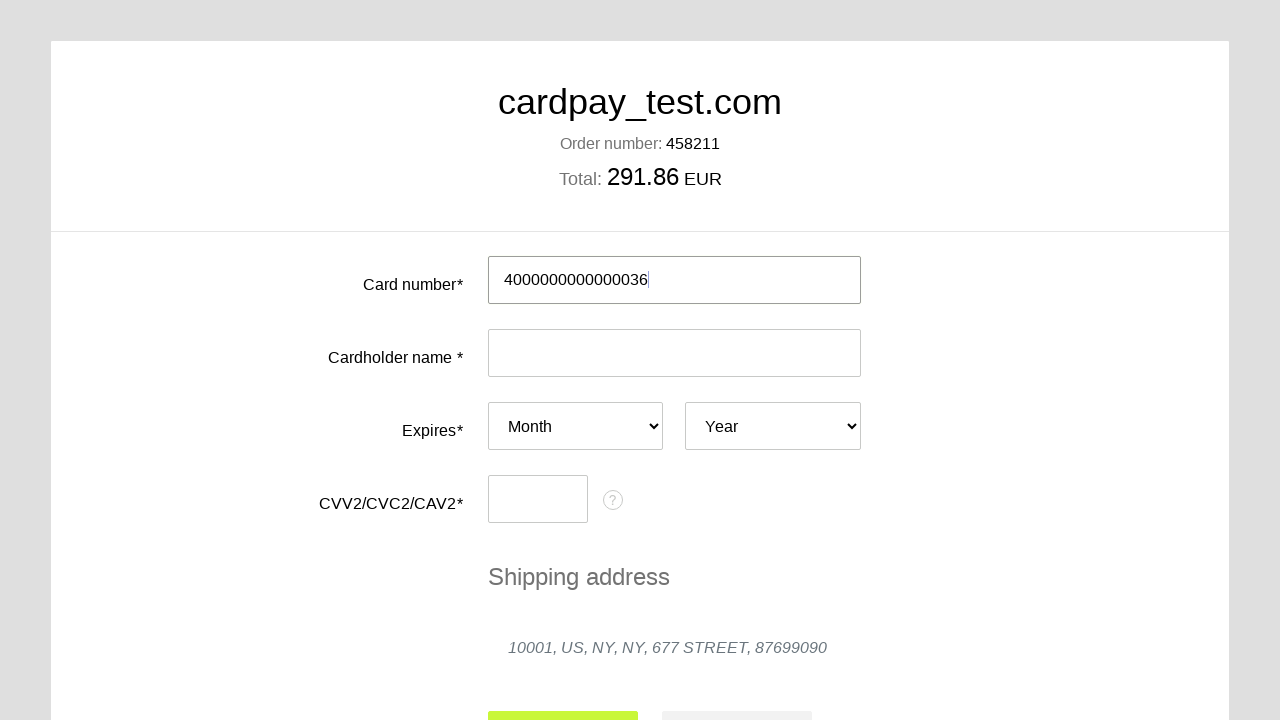

Filled cardholder name with MARINA SHANAURINA on #input-card-holder
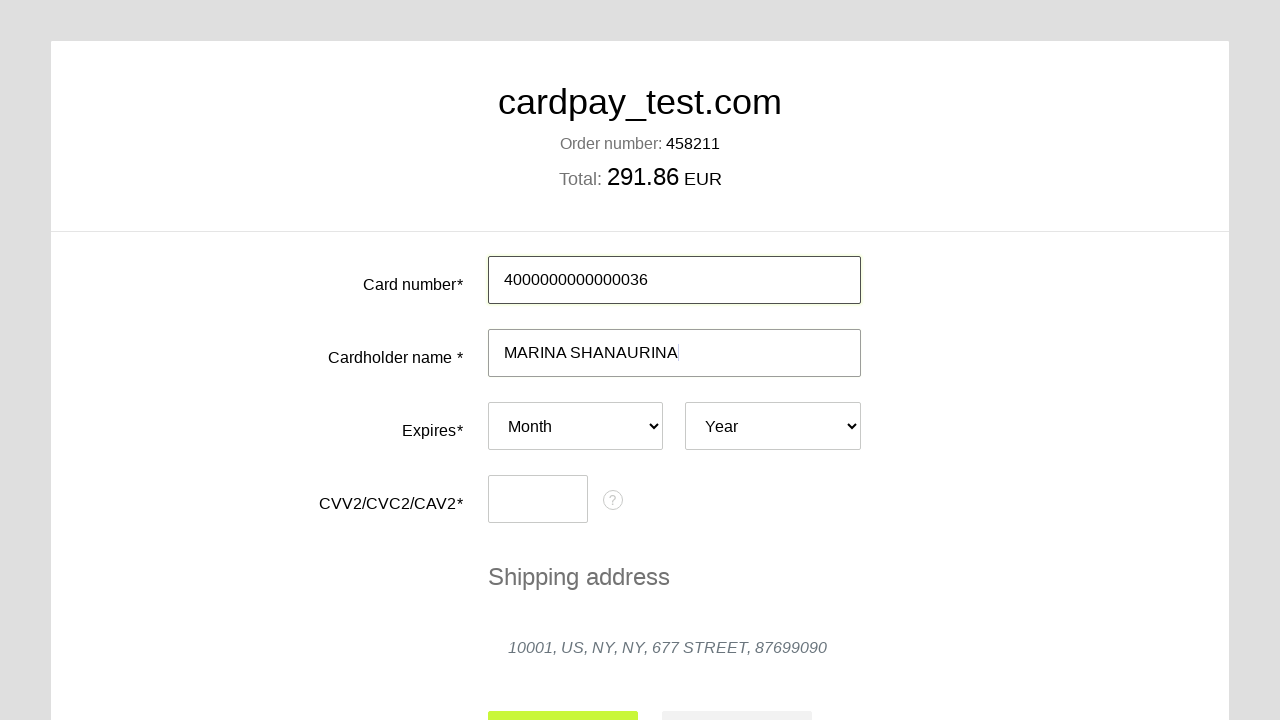

Selected expiry month 07 on #card-expires-month
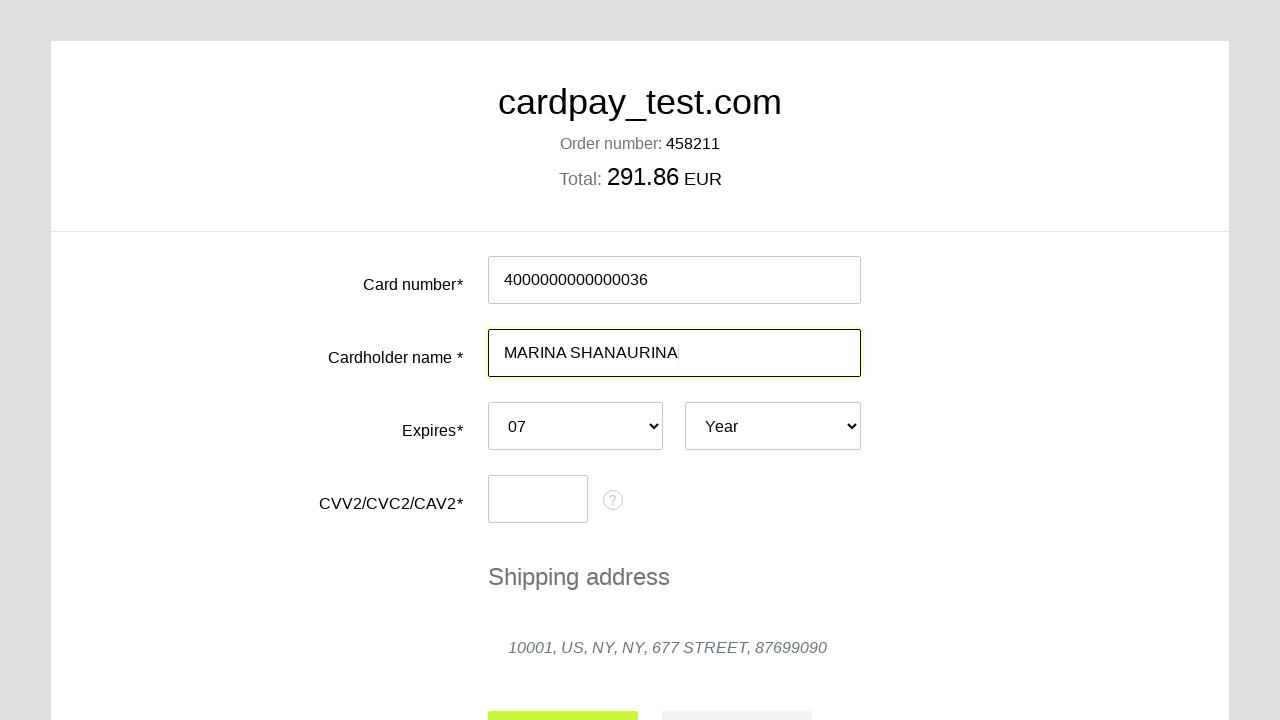

Selected expiry year 2027 on #card-expires-year
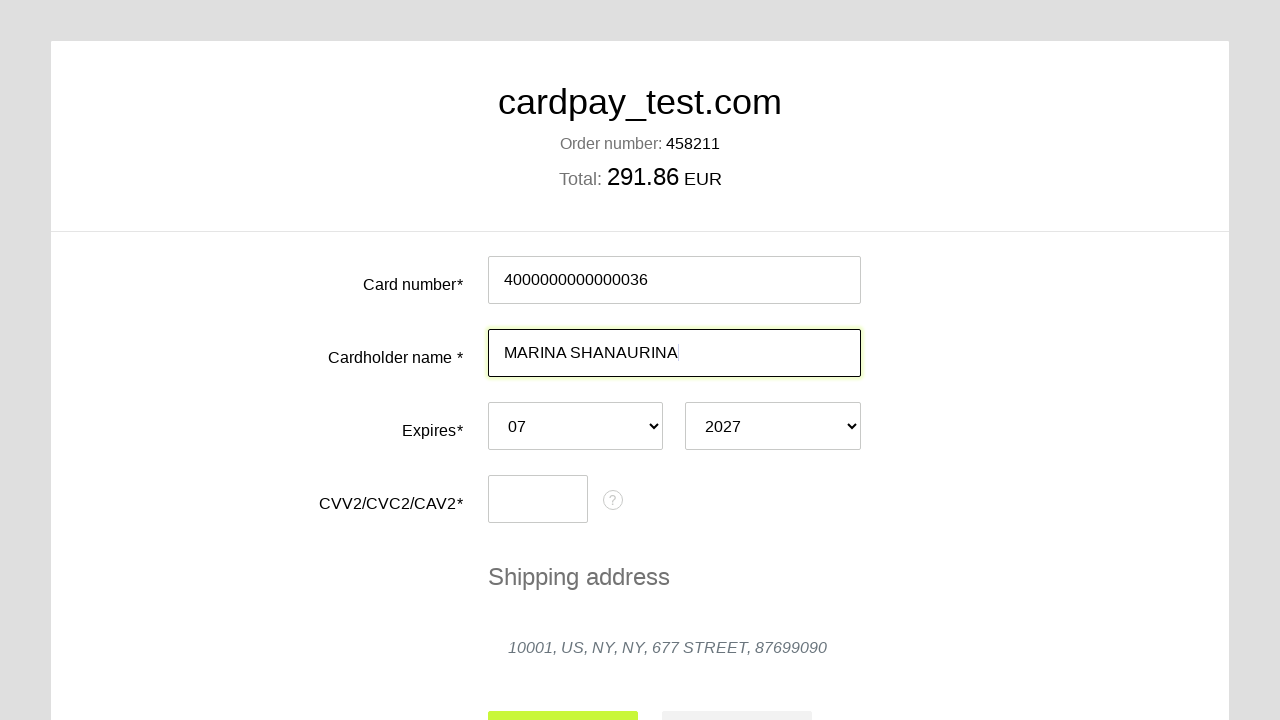

Filled CVC field with 057 on #input-card-cvc
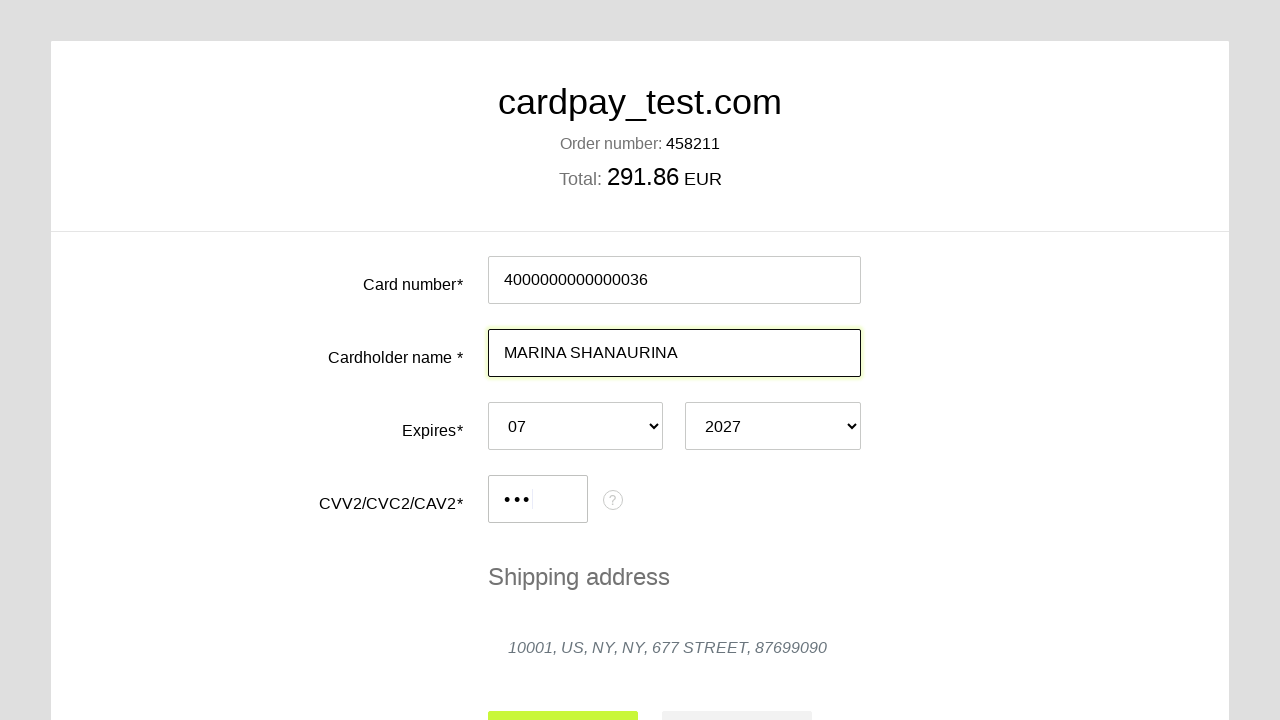

Clicked submit button to process payment at (563, 696) on #action-submit
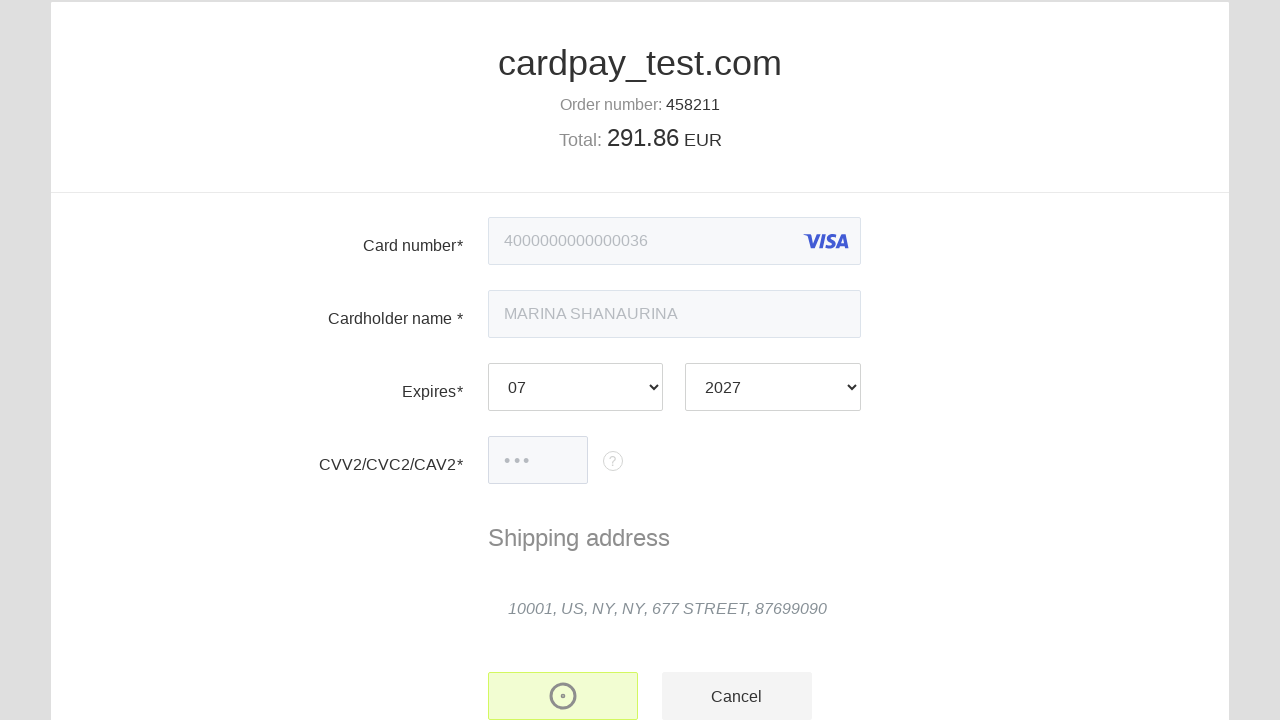

Payment result status element loaded - payment processing complete
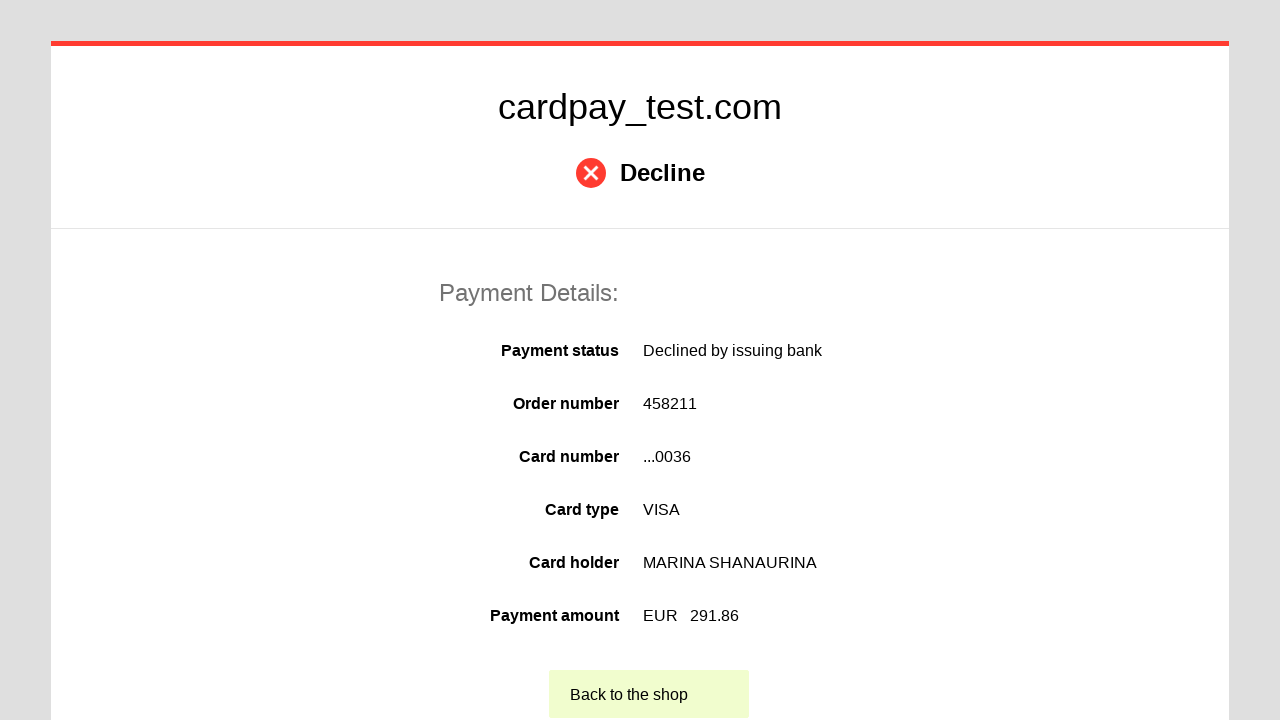

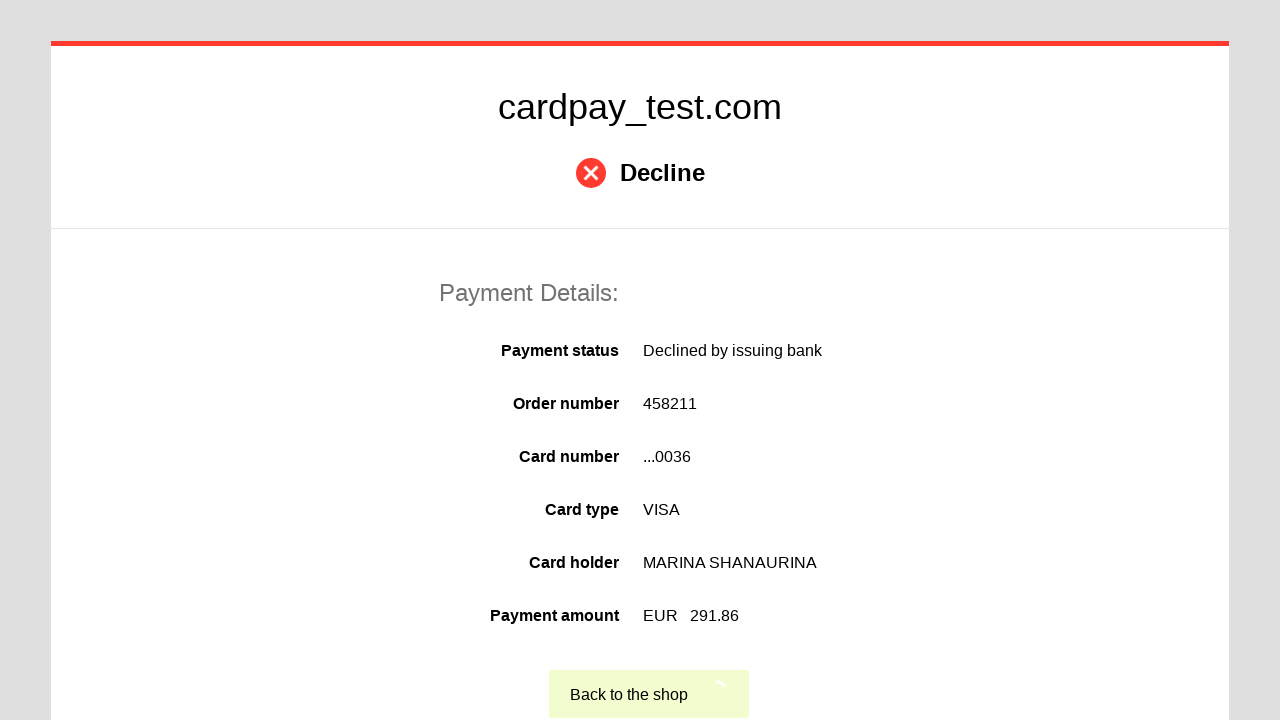